Tests browser zoom functionality by using JavaScript to set the page zoom level to 50%

Starting URL: https://testautomationpractice.blogspot.com/

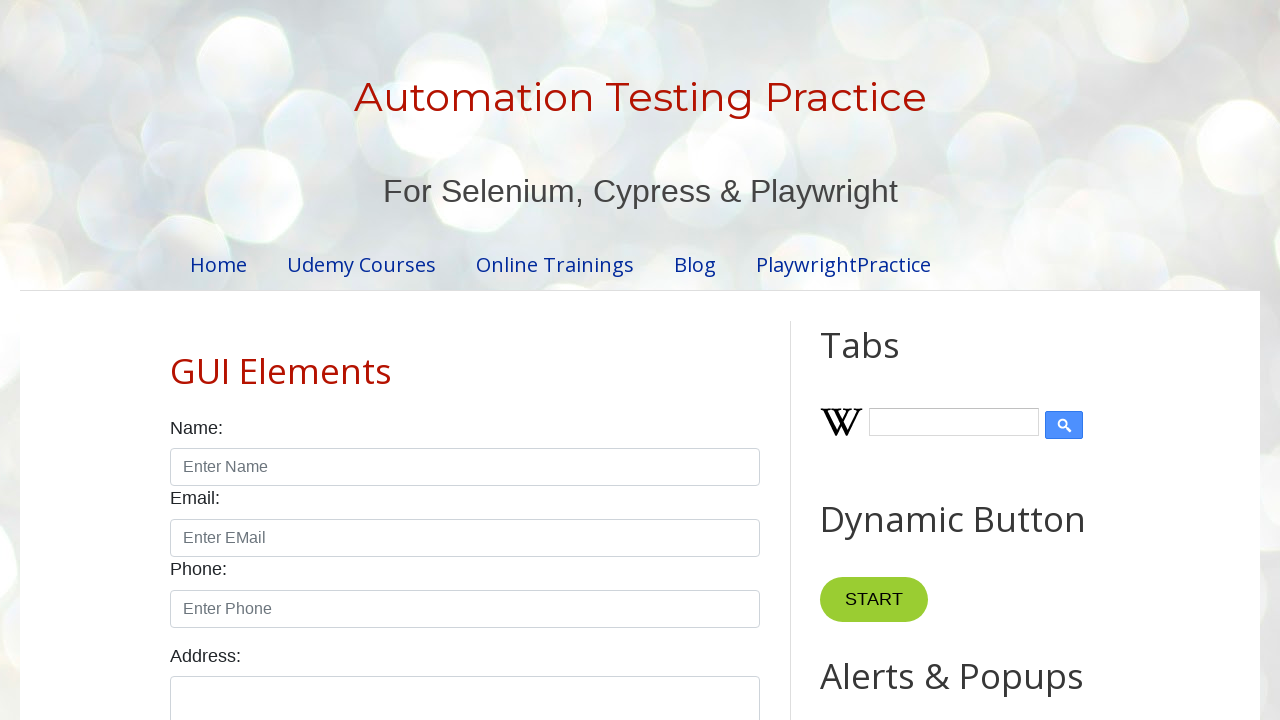

Navigated to https://testautomationpractice.blogspot.com/
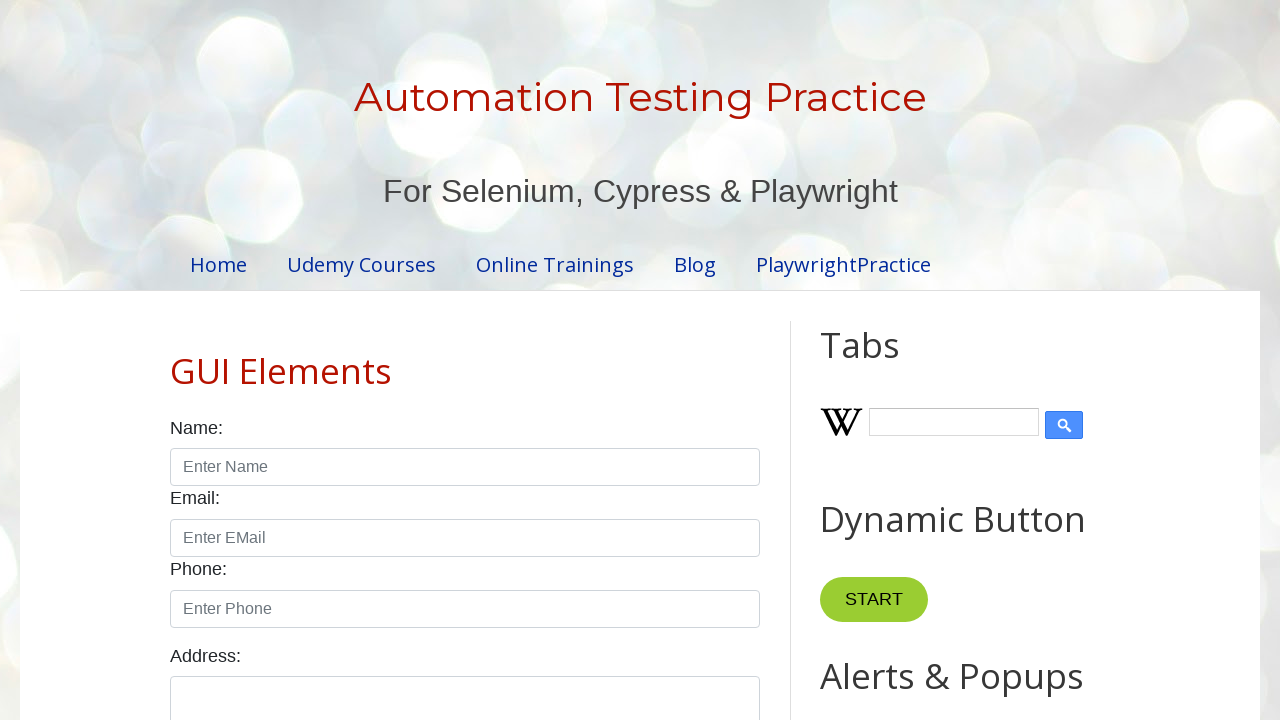

Set page zoom level to 50% using JavaScript
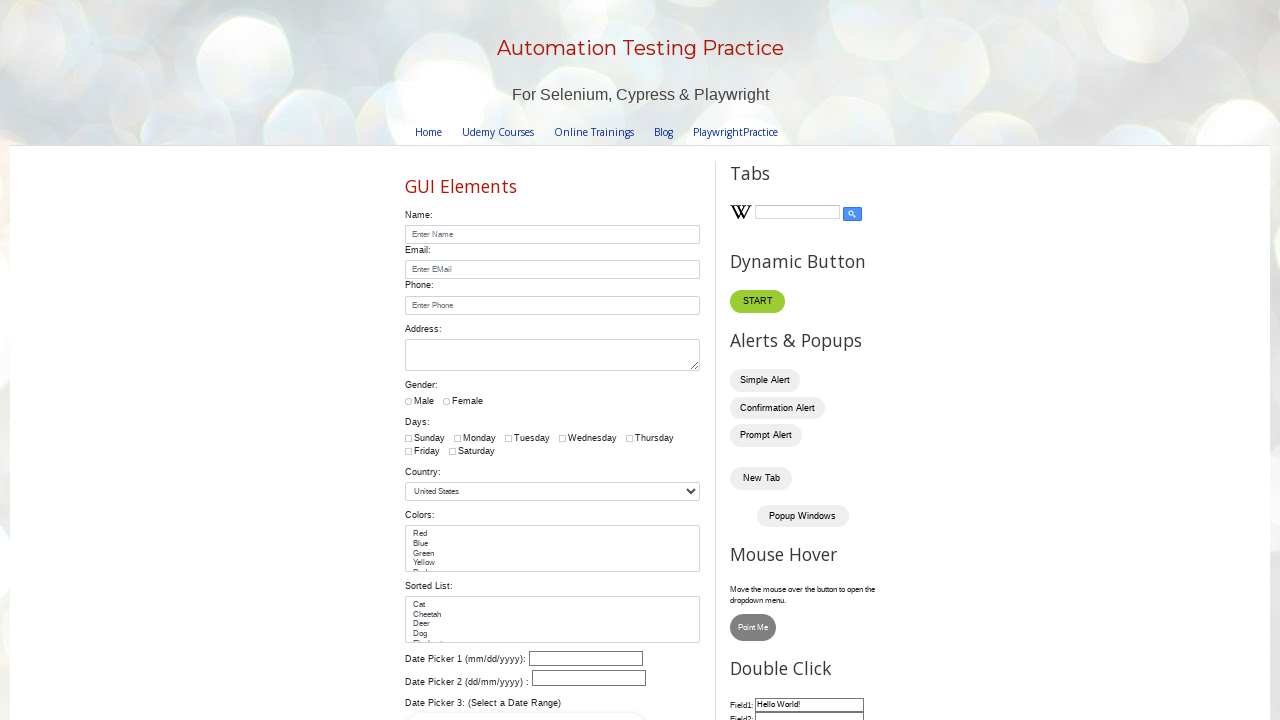

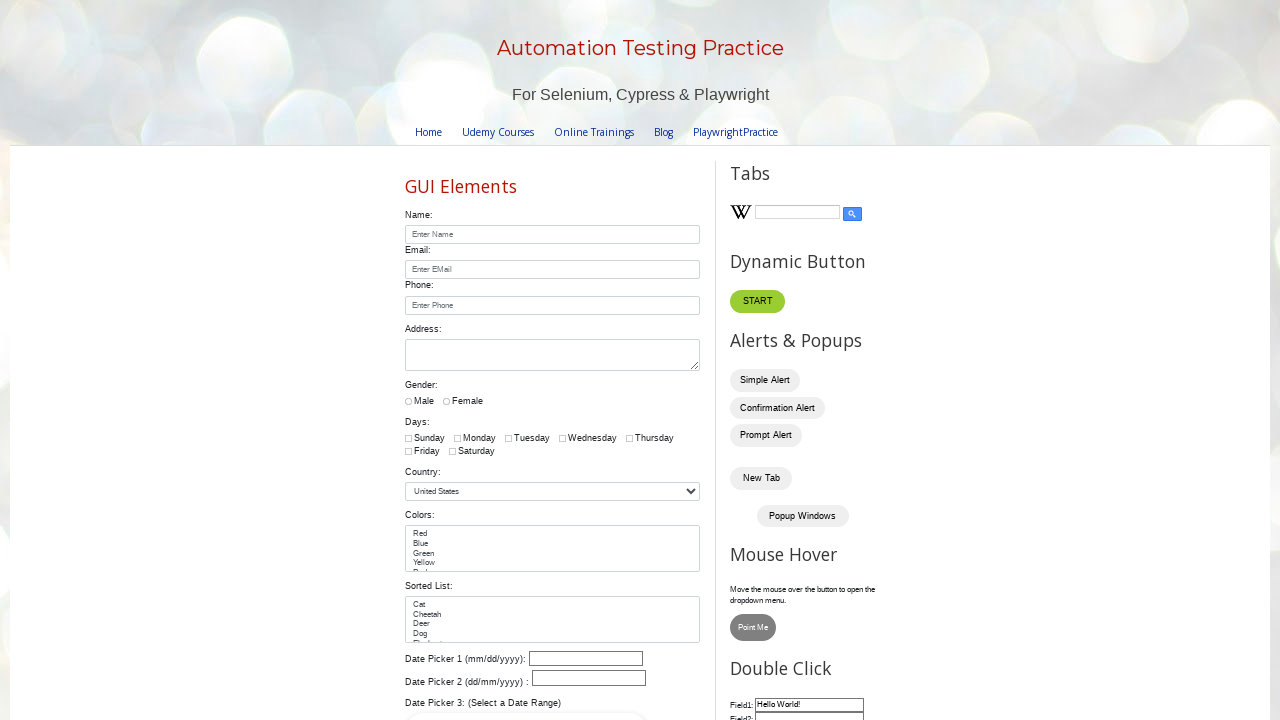